Tests the date picker functionality by clicking on the datepicker field, navigating to the next month, and selecting a specific date (25th)

Starting URL: https://testautomationpractice.blogspot.com/

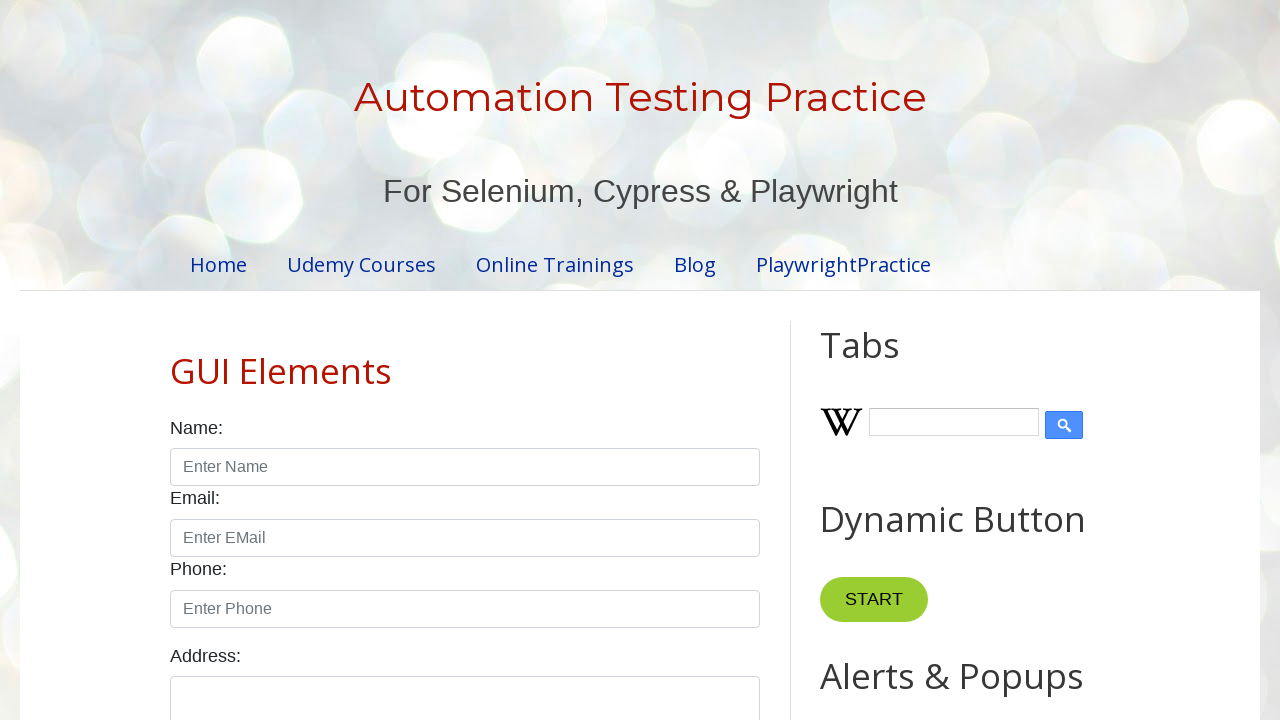

Clicked on datepicker field to open calendar at (515, 360) on #datepicker
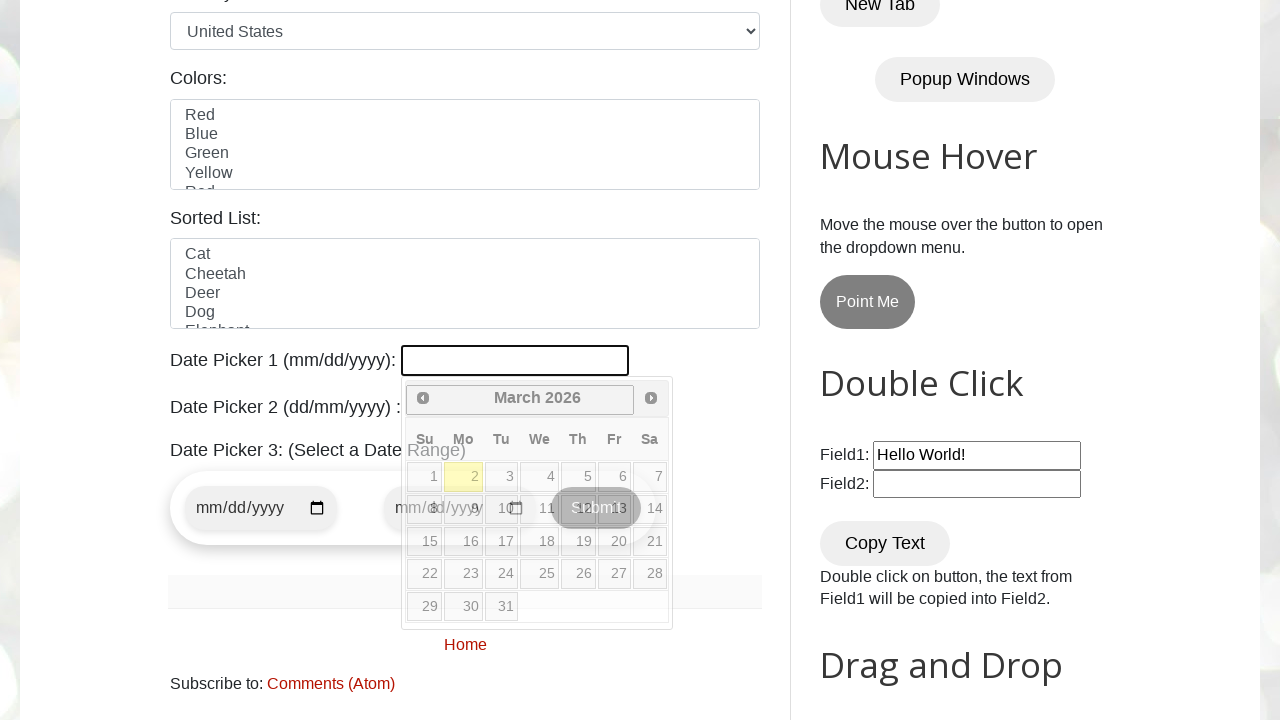

Clicked next month button to navigate forward in calendar at (651, 398) on a[title='Next']
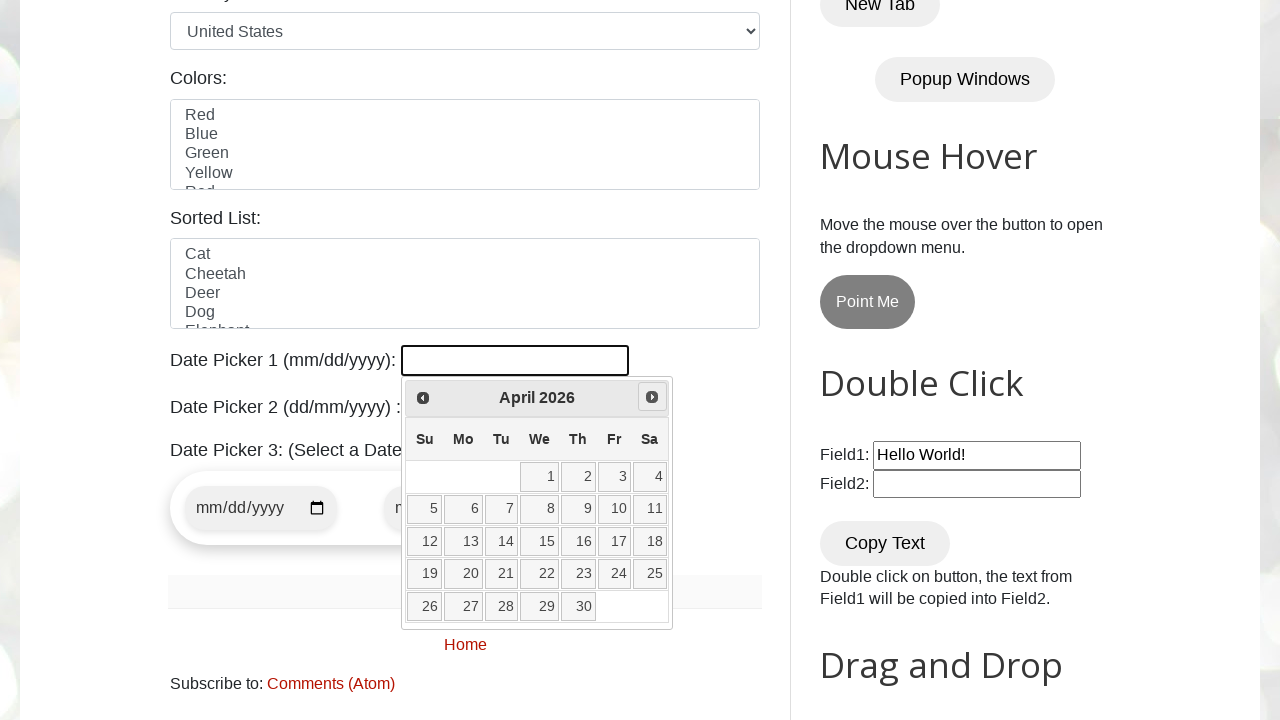

Calendar updated with next month dates, 25th is now visible
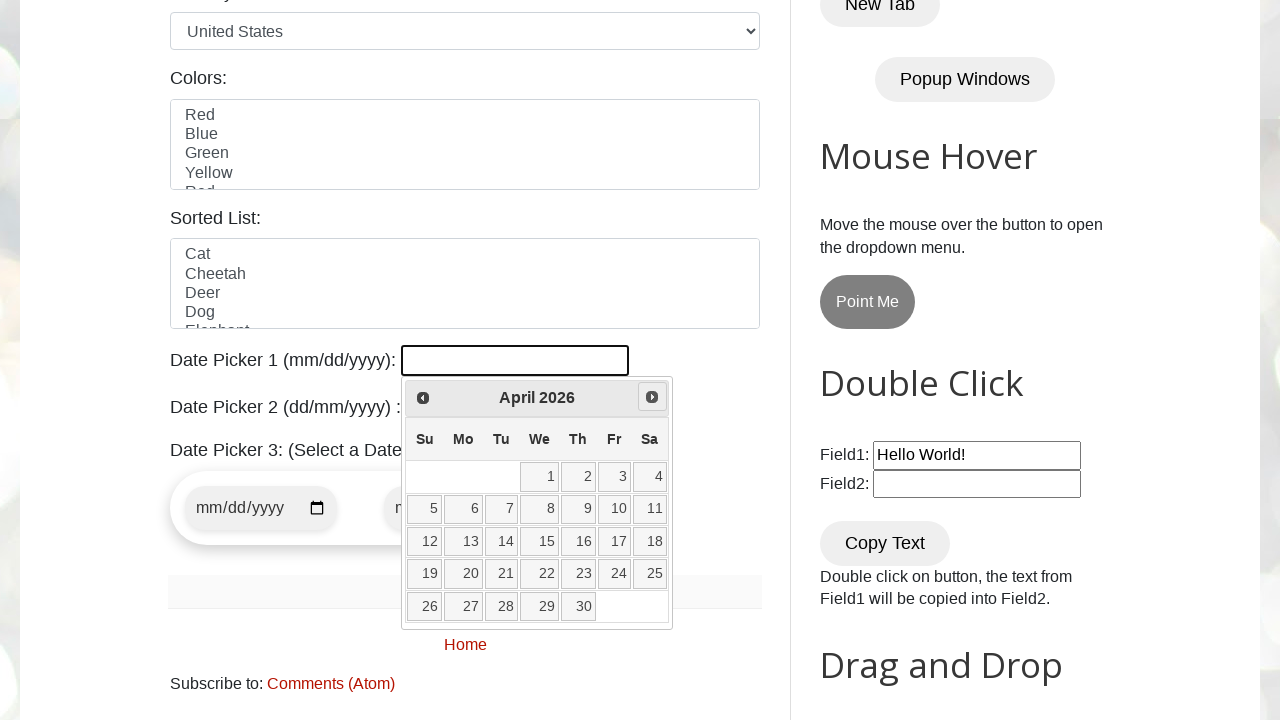

Clicked on the 25th day in the calendar at (650, 574) on a:text('25')
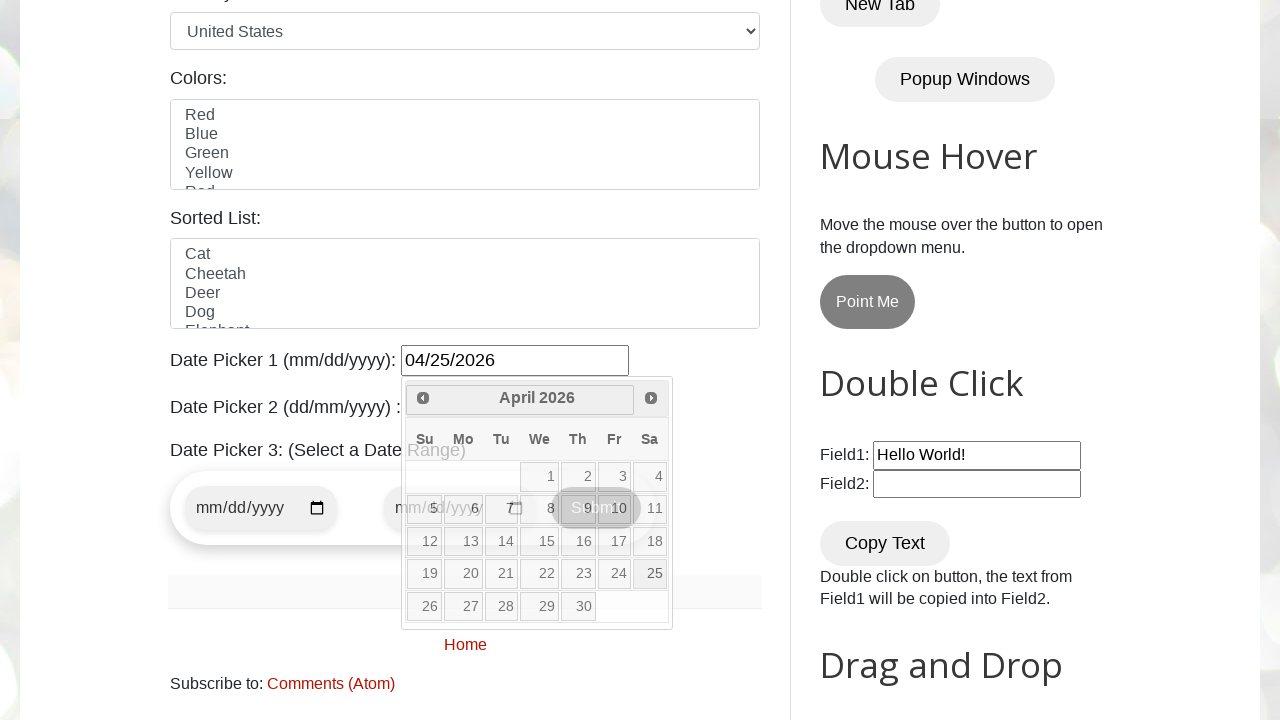

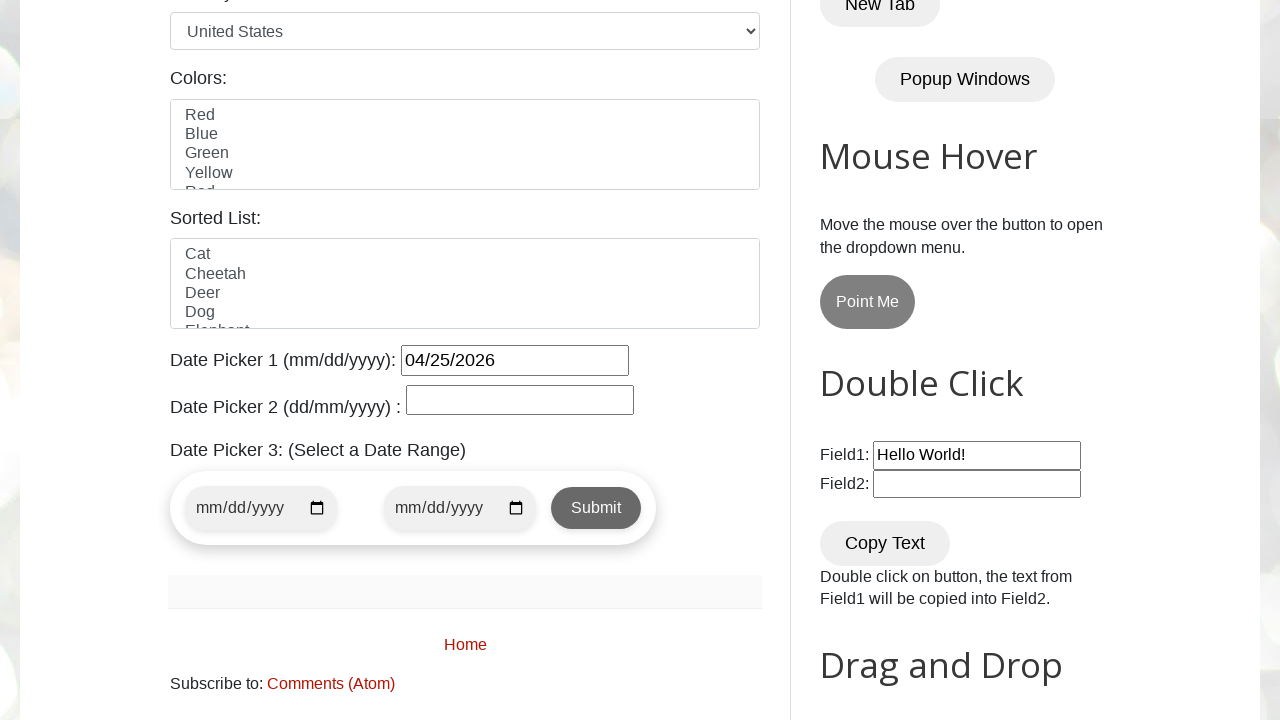